Selects December 1st, 1933 from date dropdowns using different selection methods and verifies the selections

Starting URL: https://practice.cydeo.com/dropdown

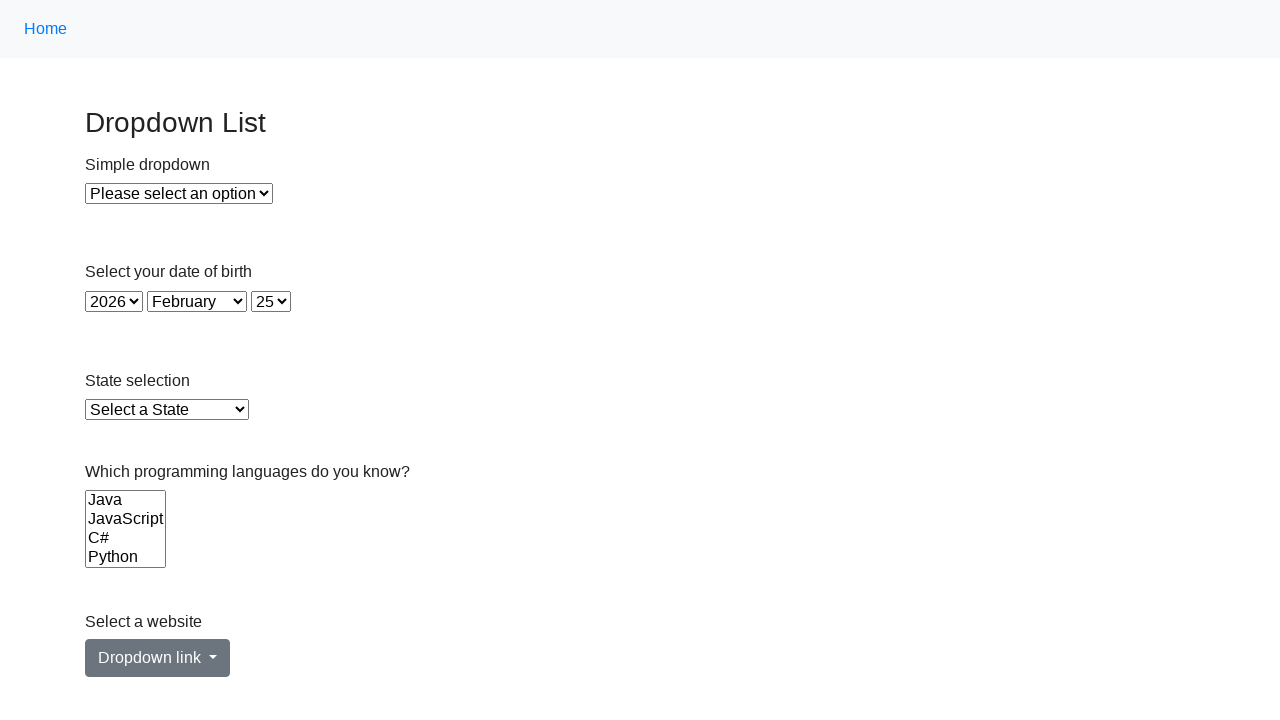

Selected year 1933 from year dropdown using visible text on select#year
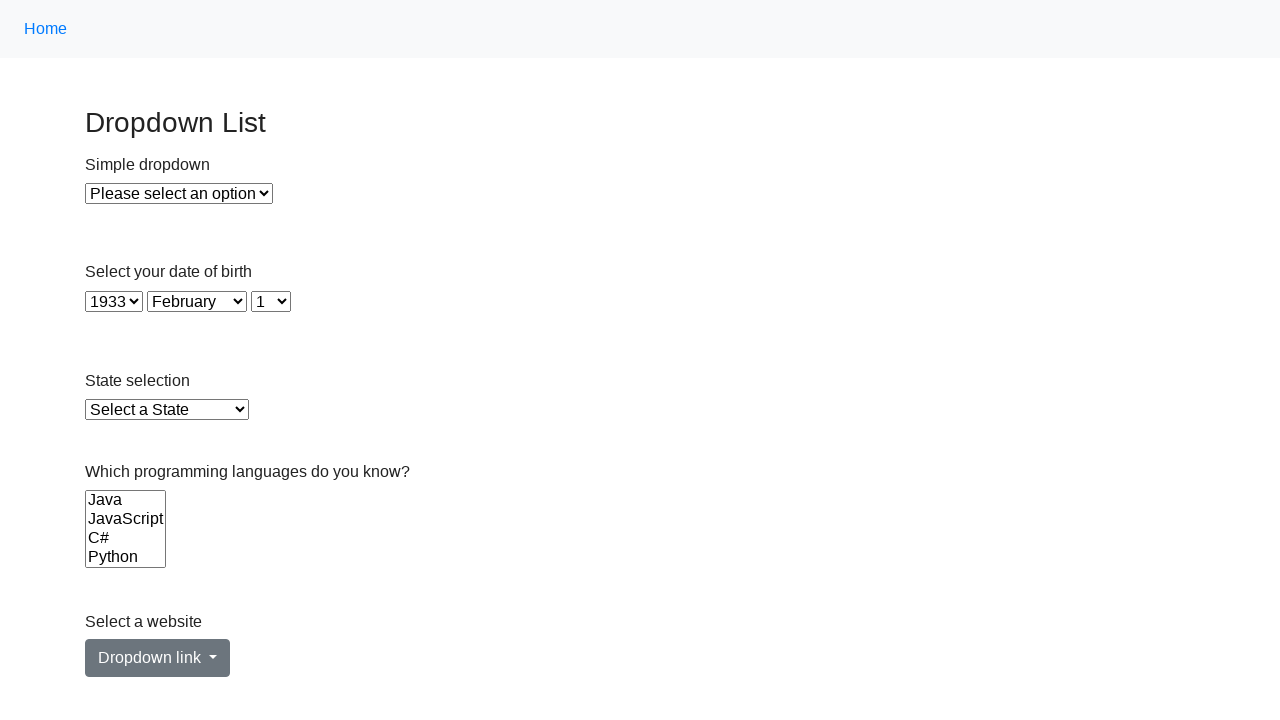

Selected month December from month dropdown using value attribute on select#month
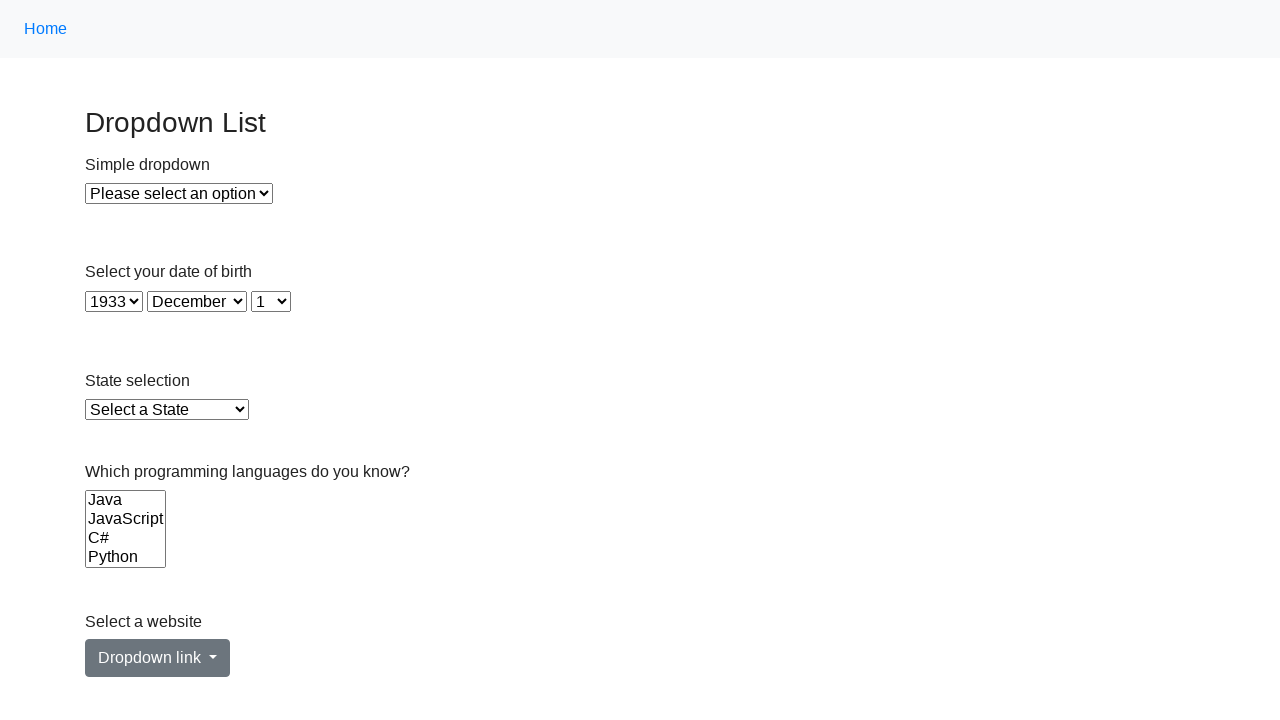

Selected day 1 from day dropdown using index on select#day
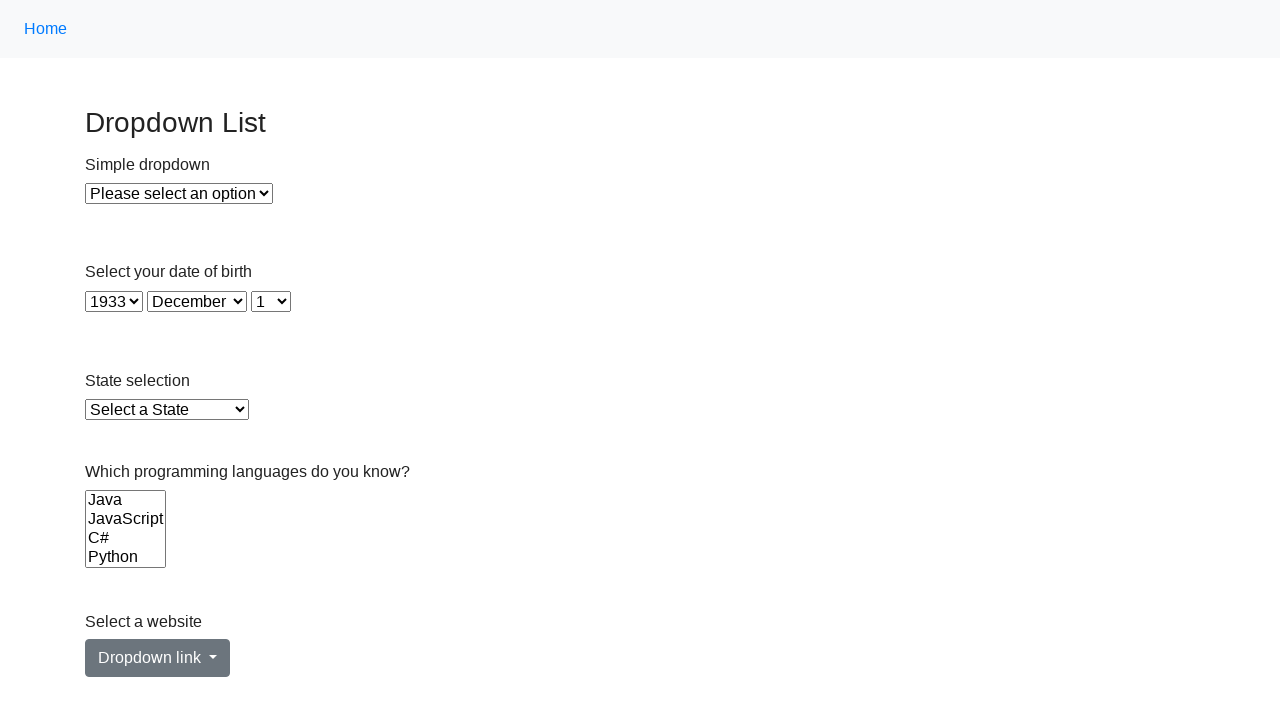

Retrieved selected year value
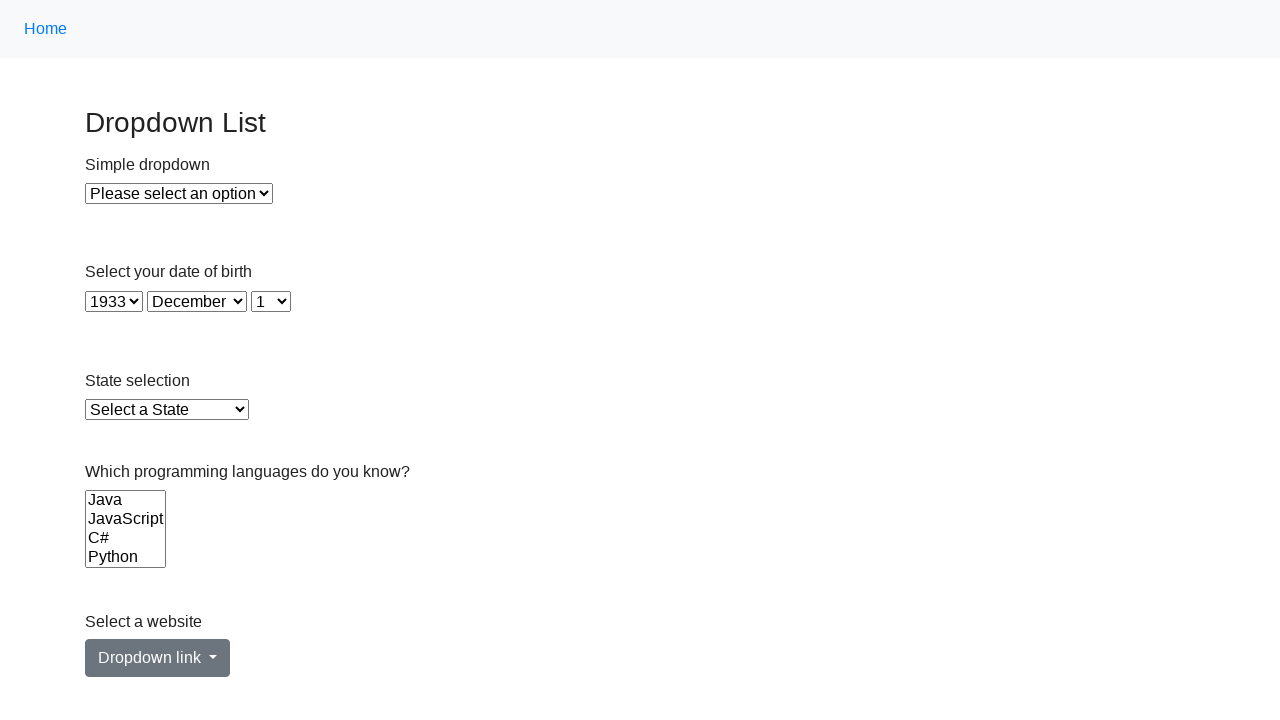

Verified year selection is 1933
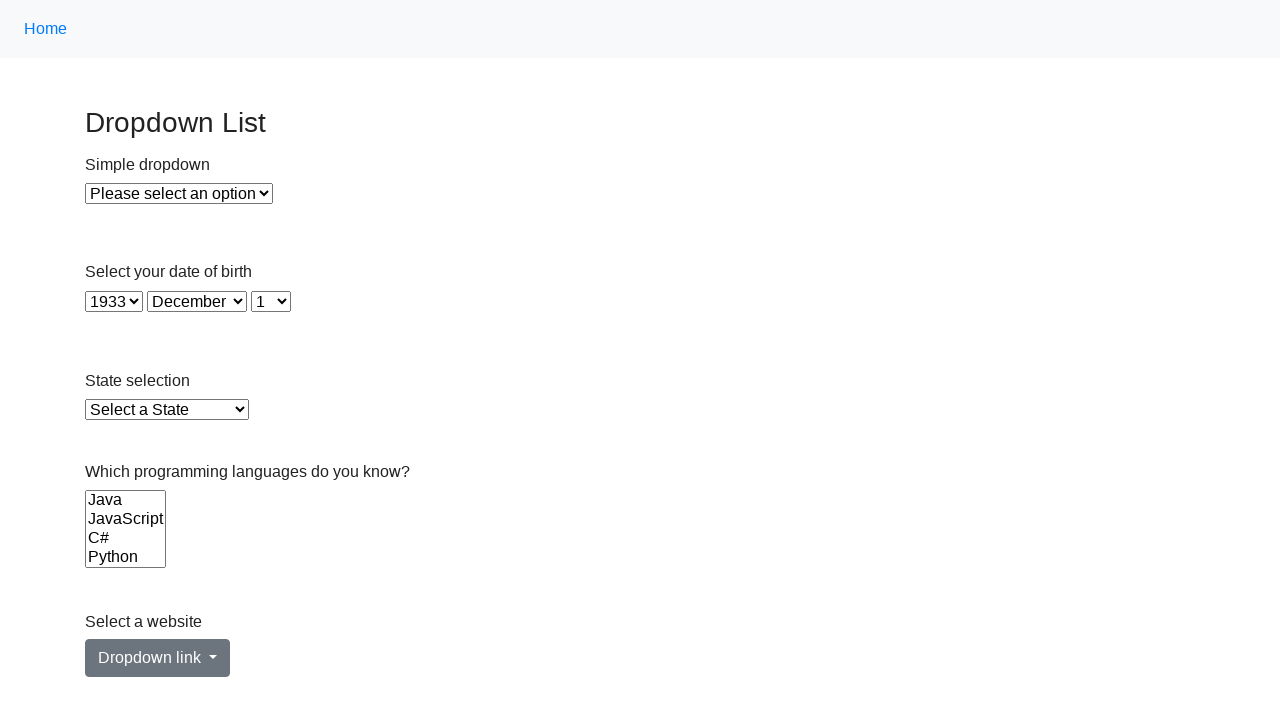

Retrieved selected month value
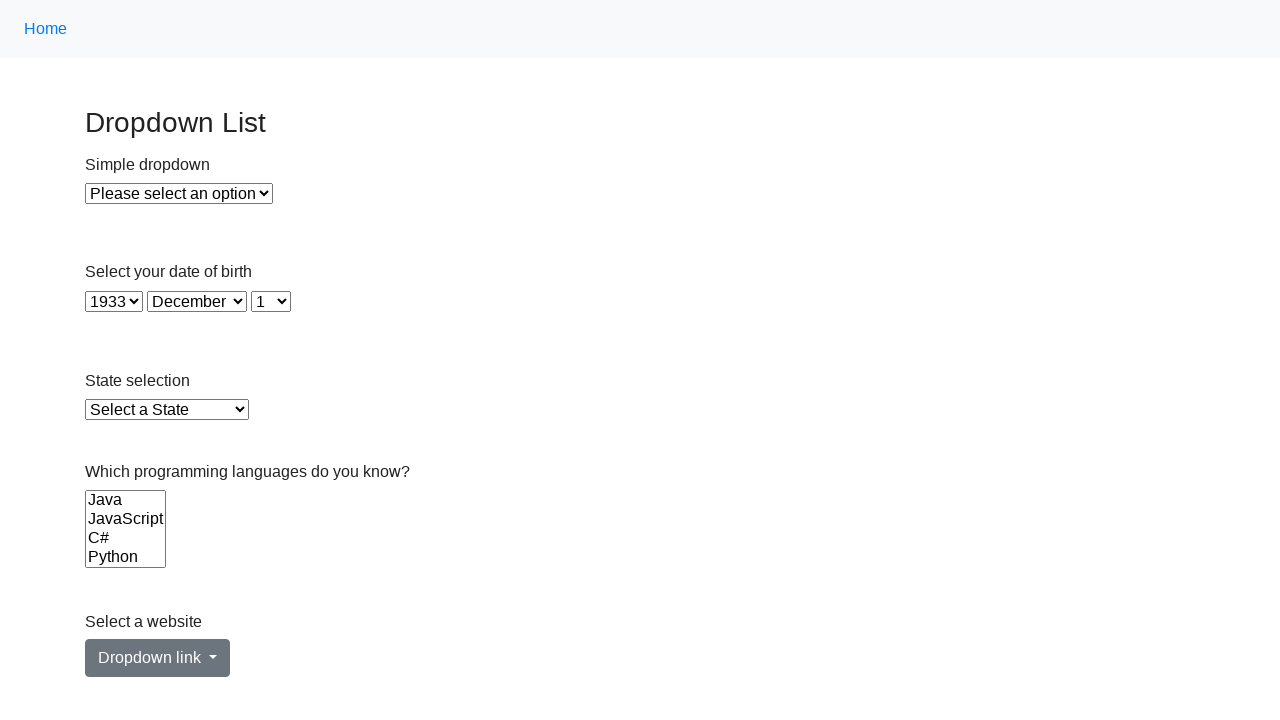

Verified month selection is December
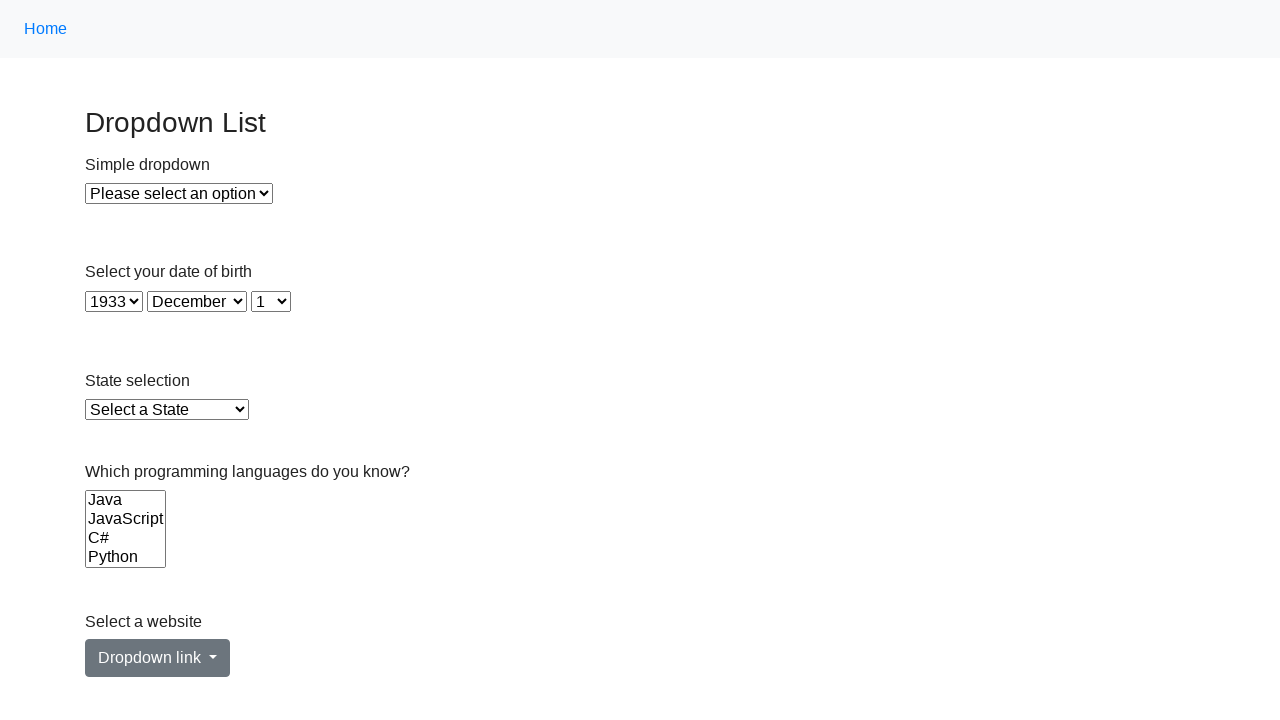

Retrieved selected day value
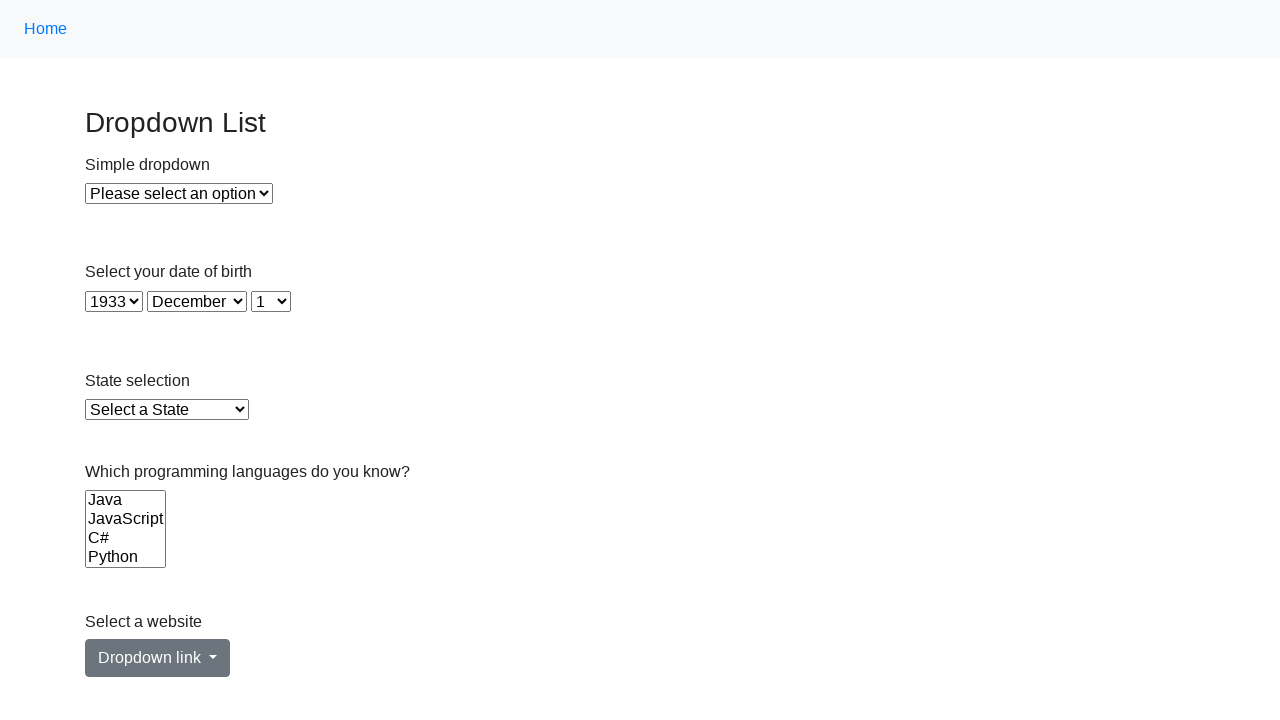

Verified day selection is 1
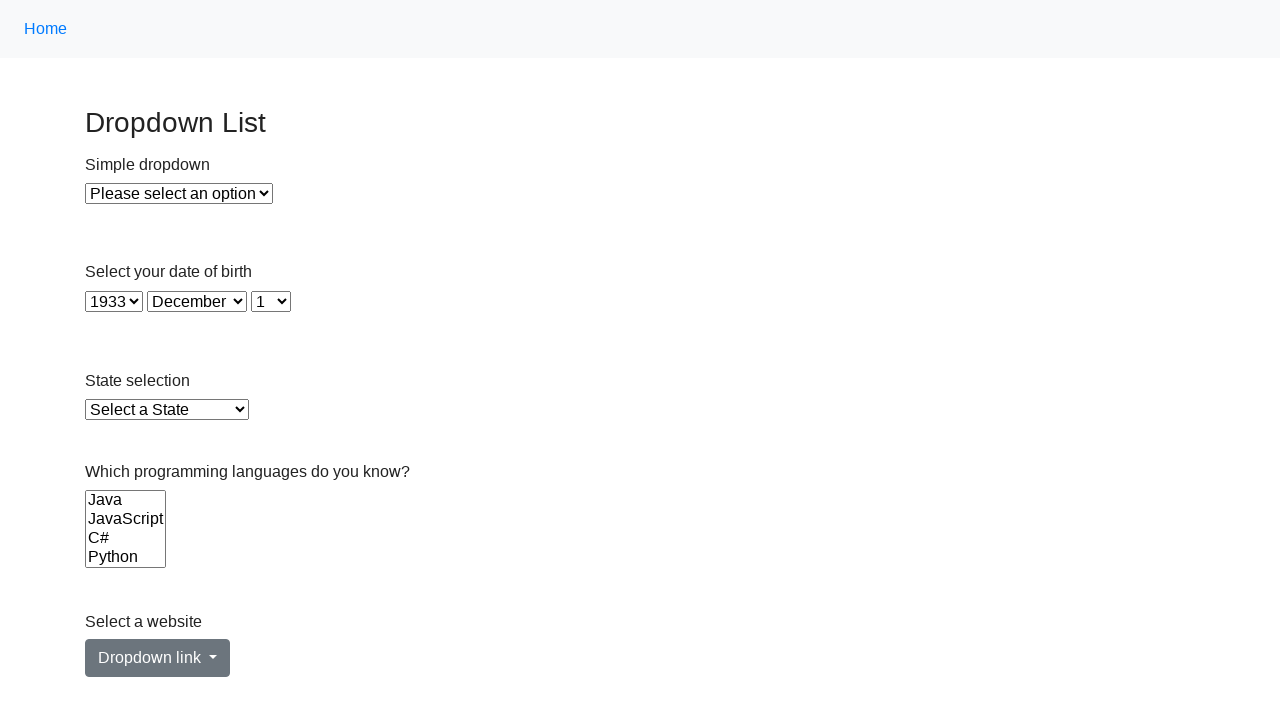

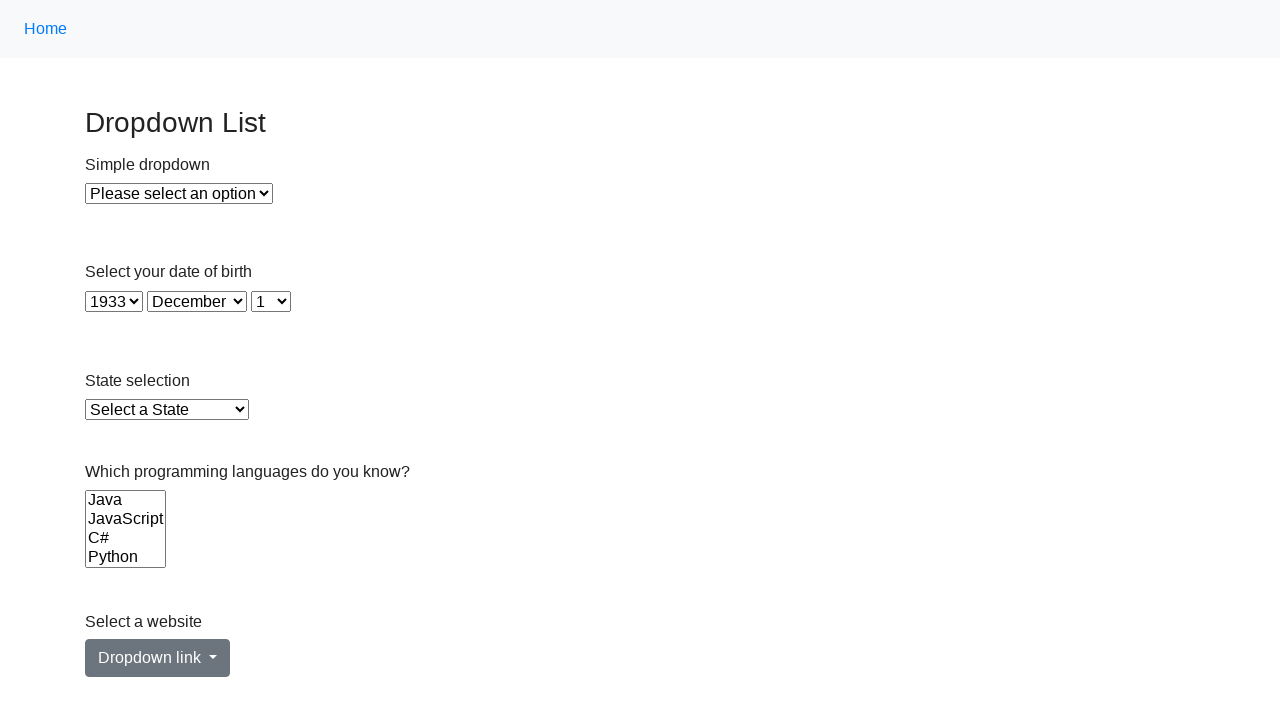